Tests password validation with another valid 7-character password combination

Starting URL: https://testpages.eviltester.com/styled/apps/7charval/simple7charvalidation.html

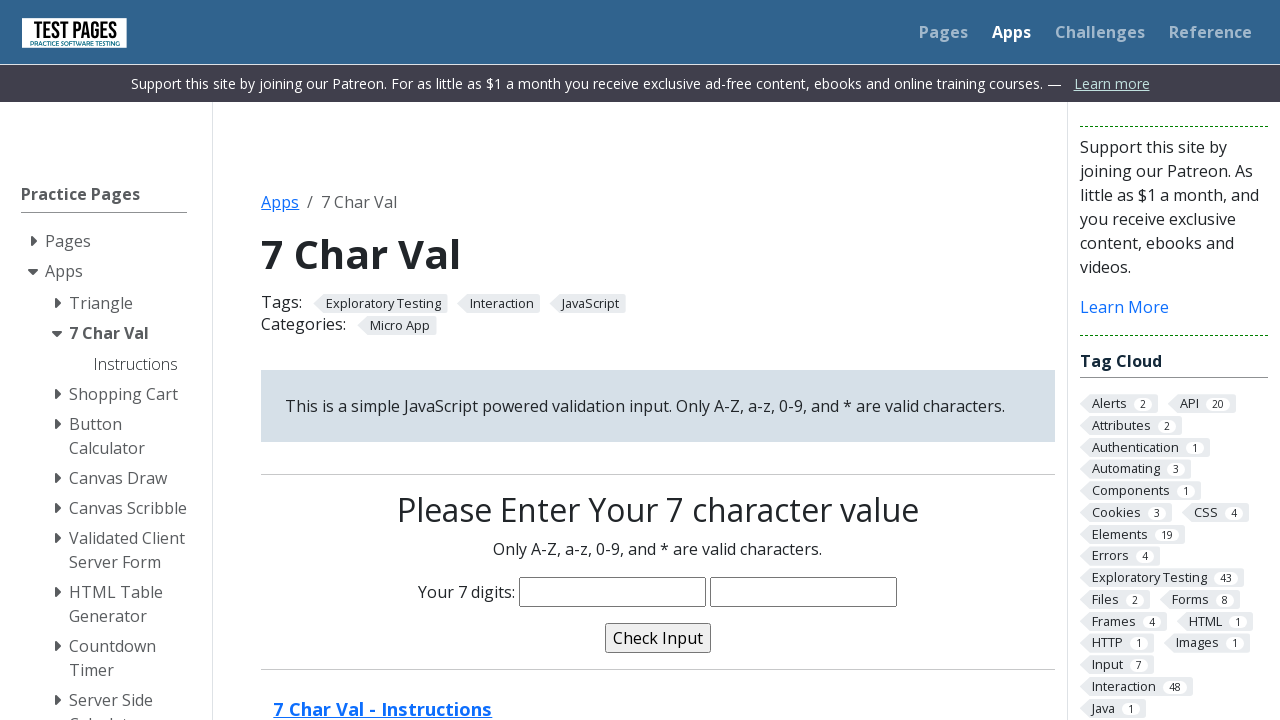

Filled characters field with valid 7-character password 'HH58*hh' on input[name='characters']
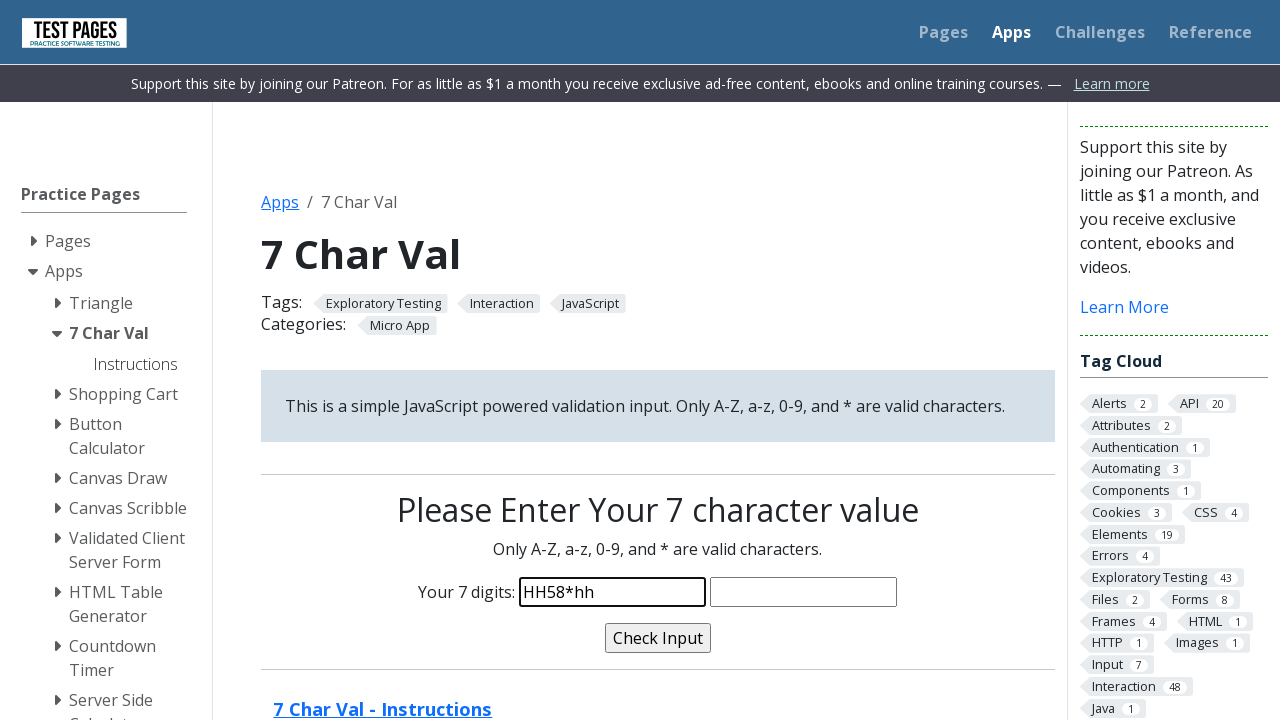

Clicked validate button to test password at (658, 638) on input[name='validate']
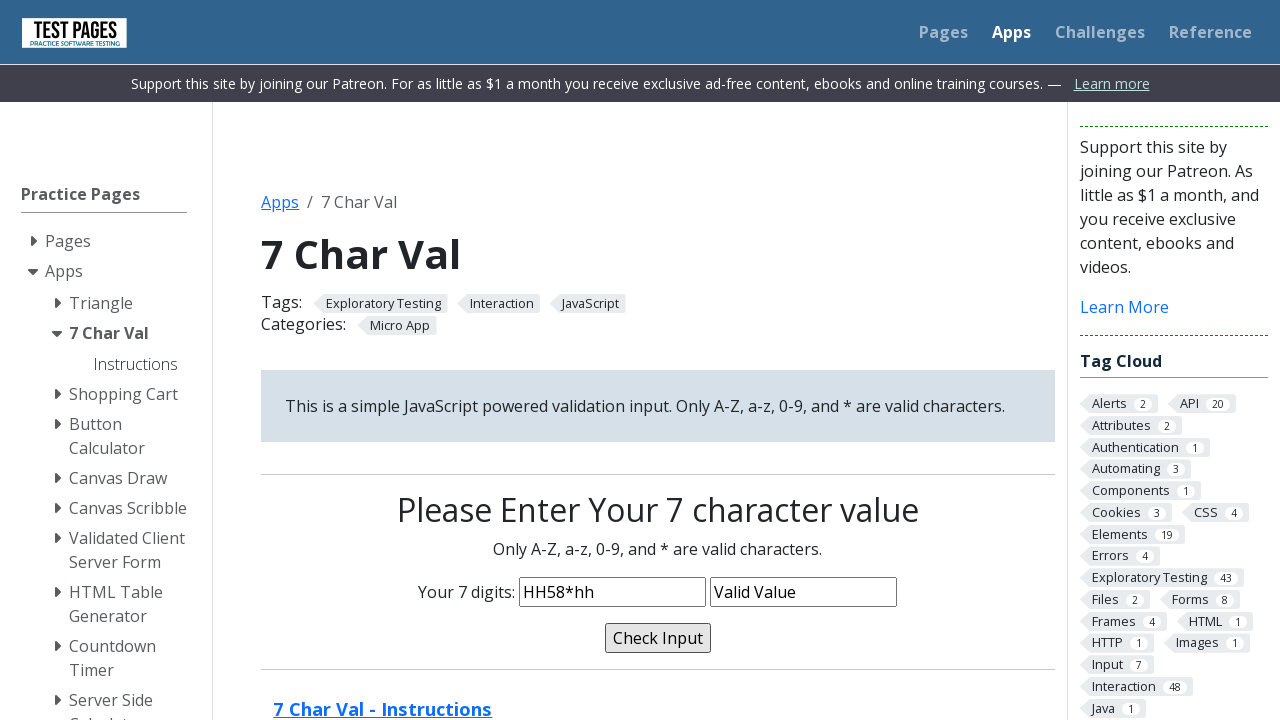

Validation message appeared on page
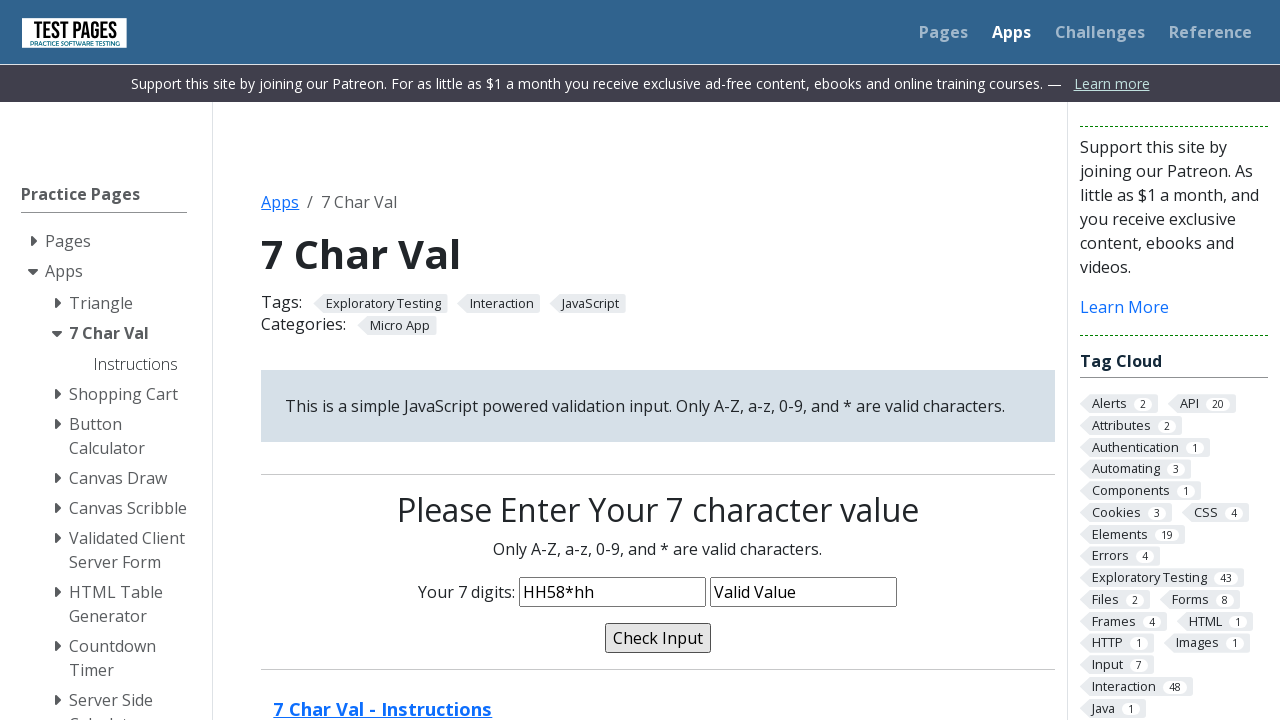

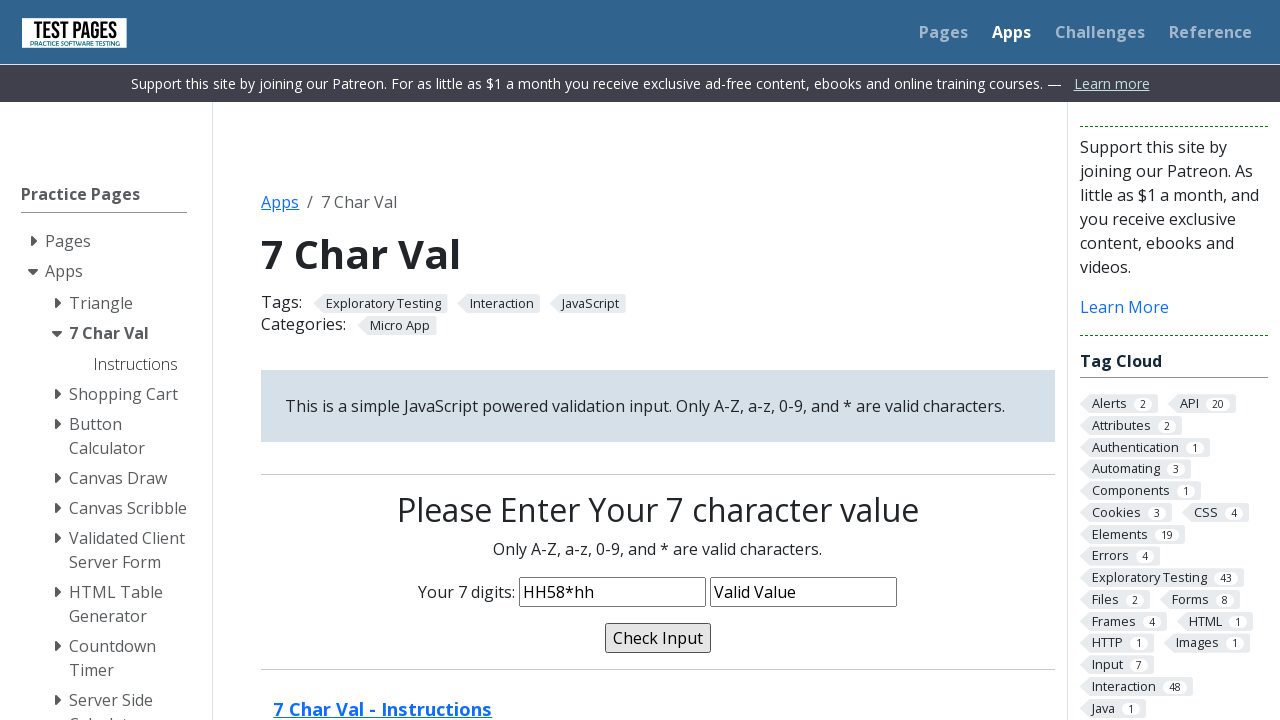